Tests network request interception by modifying Apple's API response to change product names, then verifies the modified text appears in the UI when clicking on a product card.

Starting URL: https://www.apple.com/shop/buy-iphone

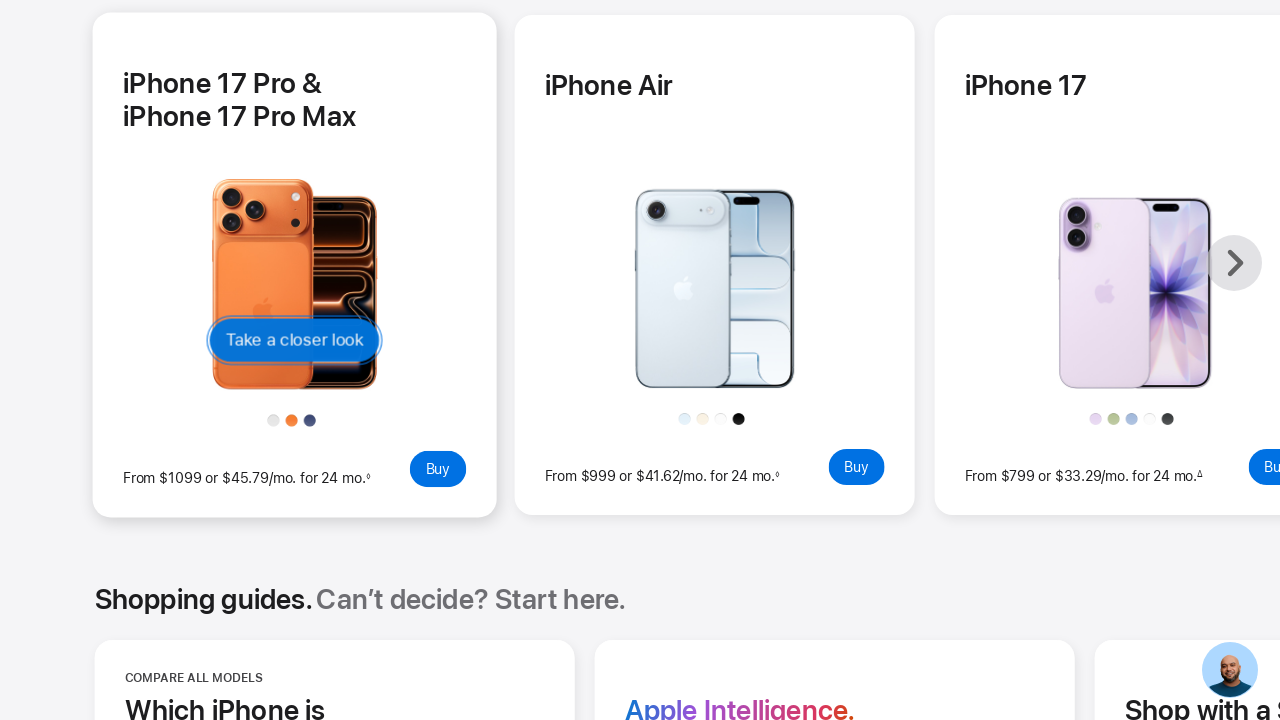

Set up route interception for digital-mat API to modify product names
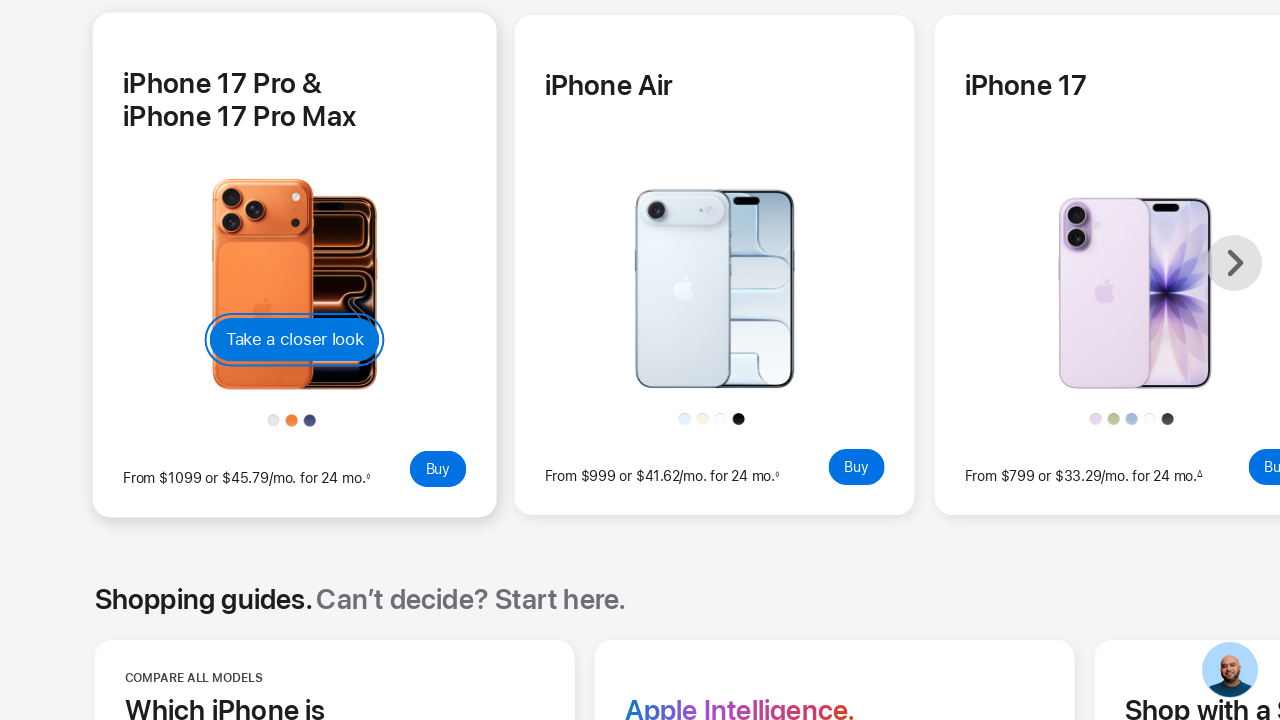

Reloaded page to trigger route interception
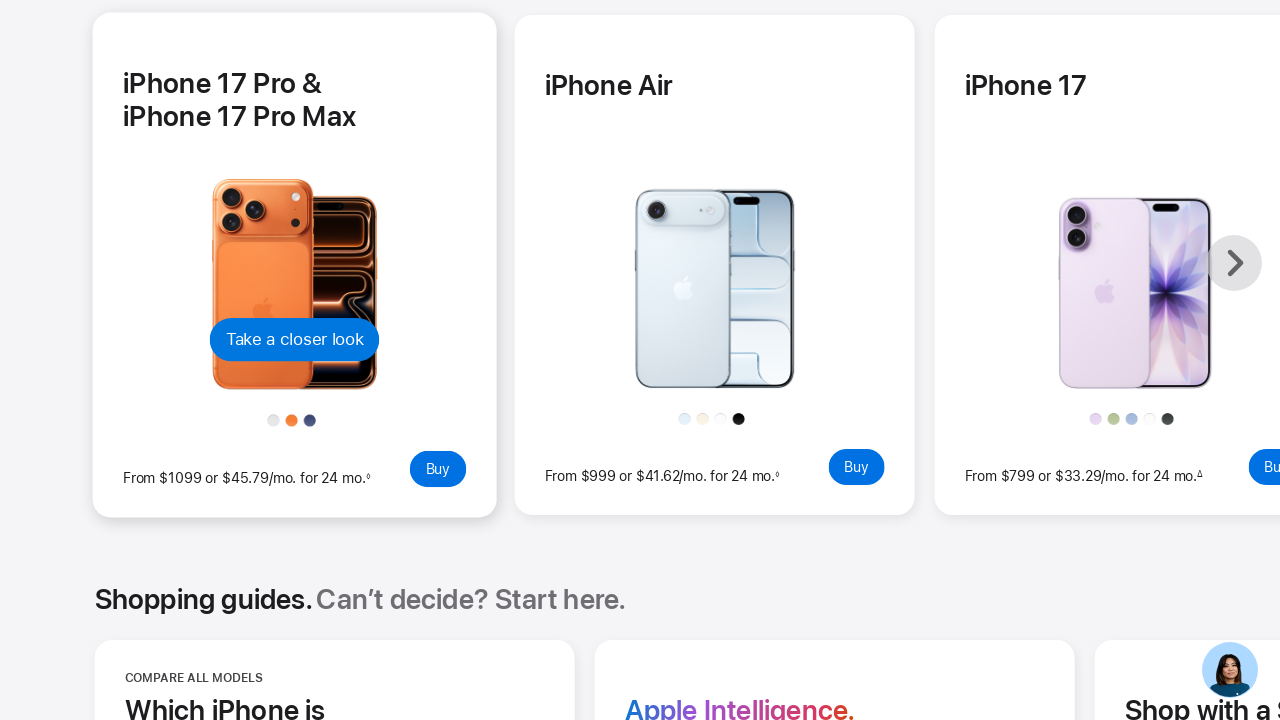

Clicked on the first product card at (295, 265) on [class="rf-hcard-content tile as-util-relatedlink"] >> nth=0
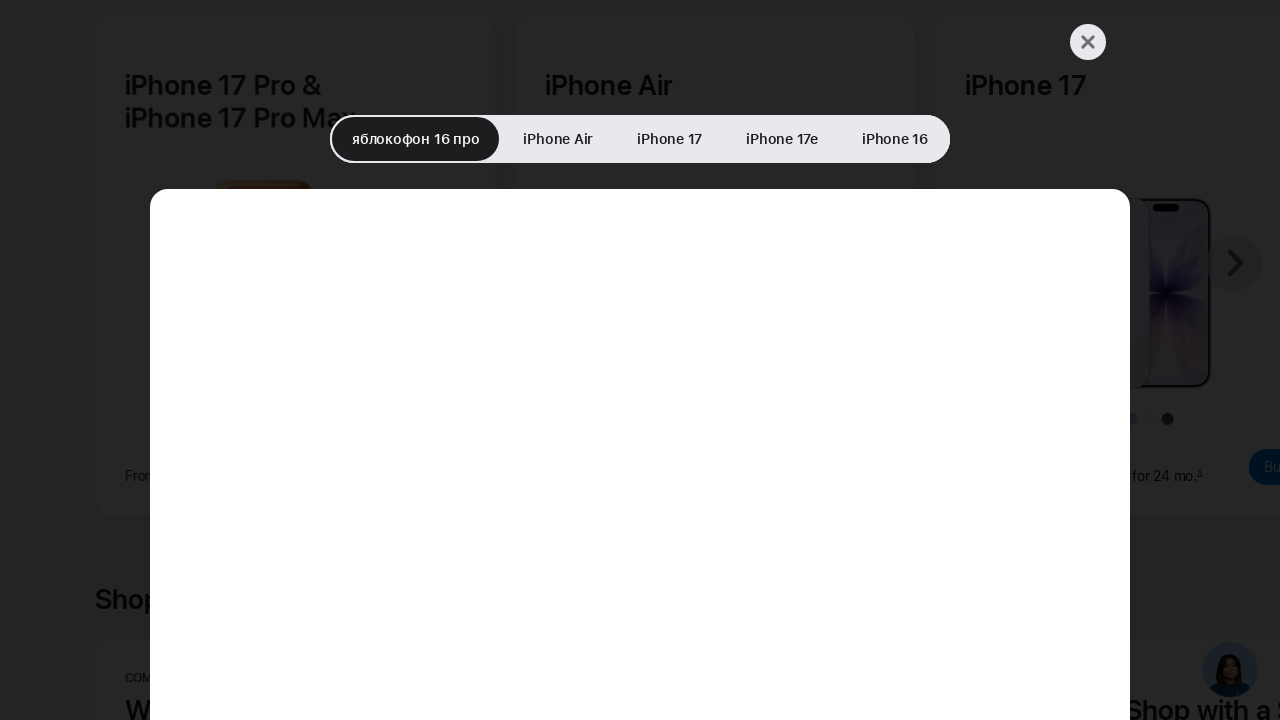

Verified modified product name 'яблокофон 16 про' appears in the popup
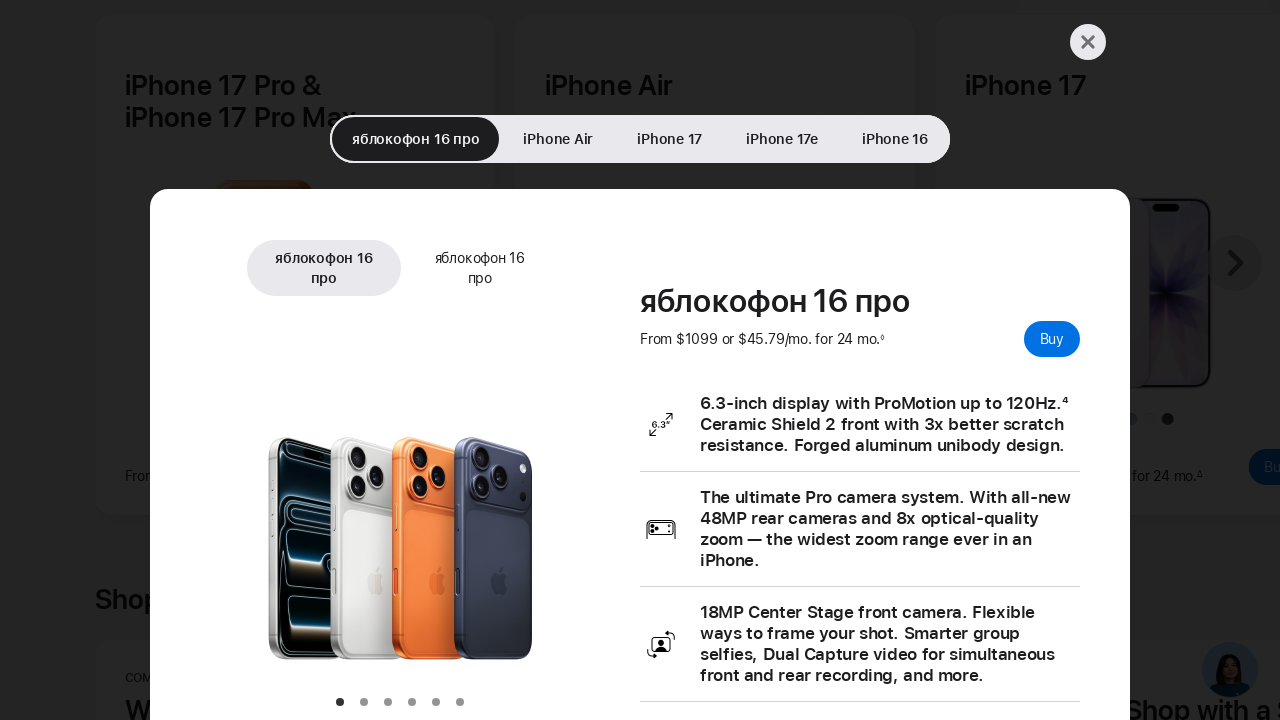

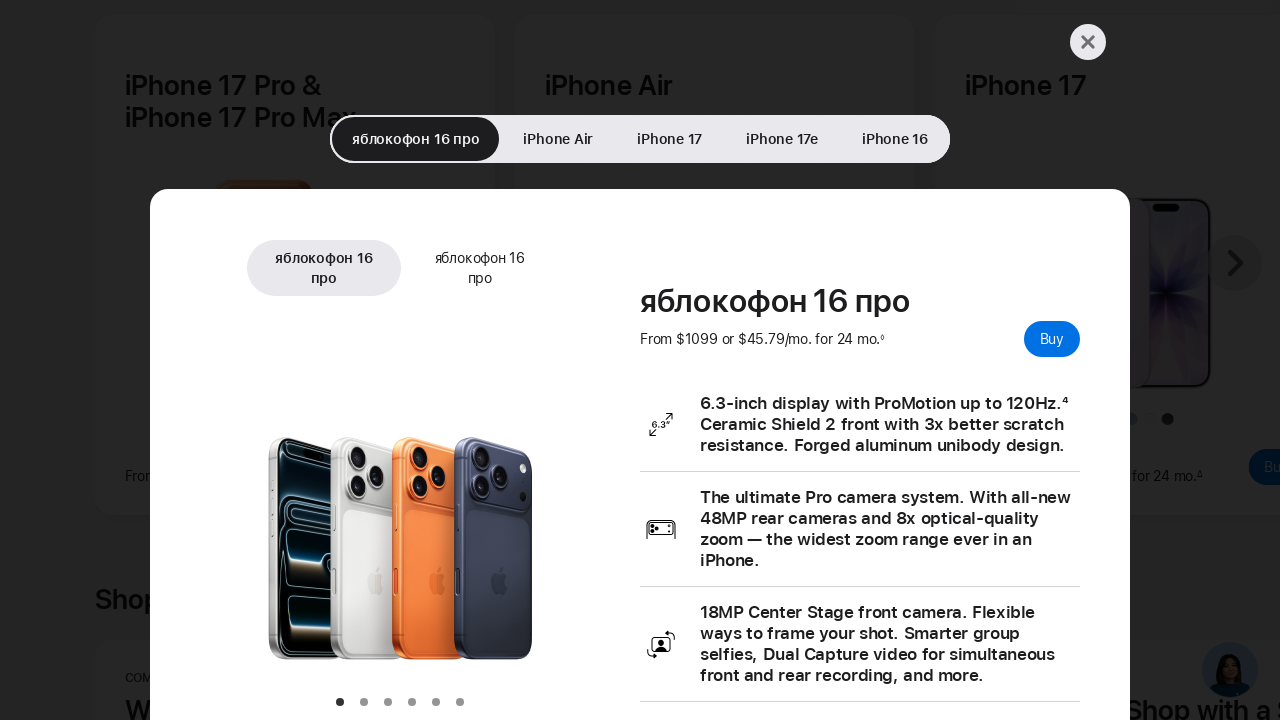